Tests dropdown selection functionality by navigating to a dropdown page and selecting different options using various methods (by value, by visible text, and by index)

Starting URL: https://the-internet.herokuapp.com/

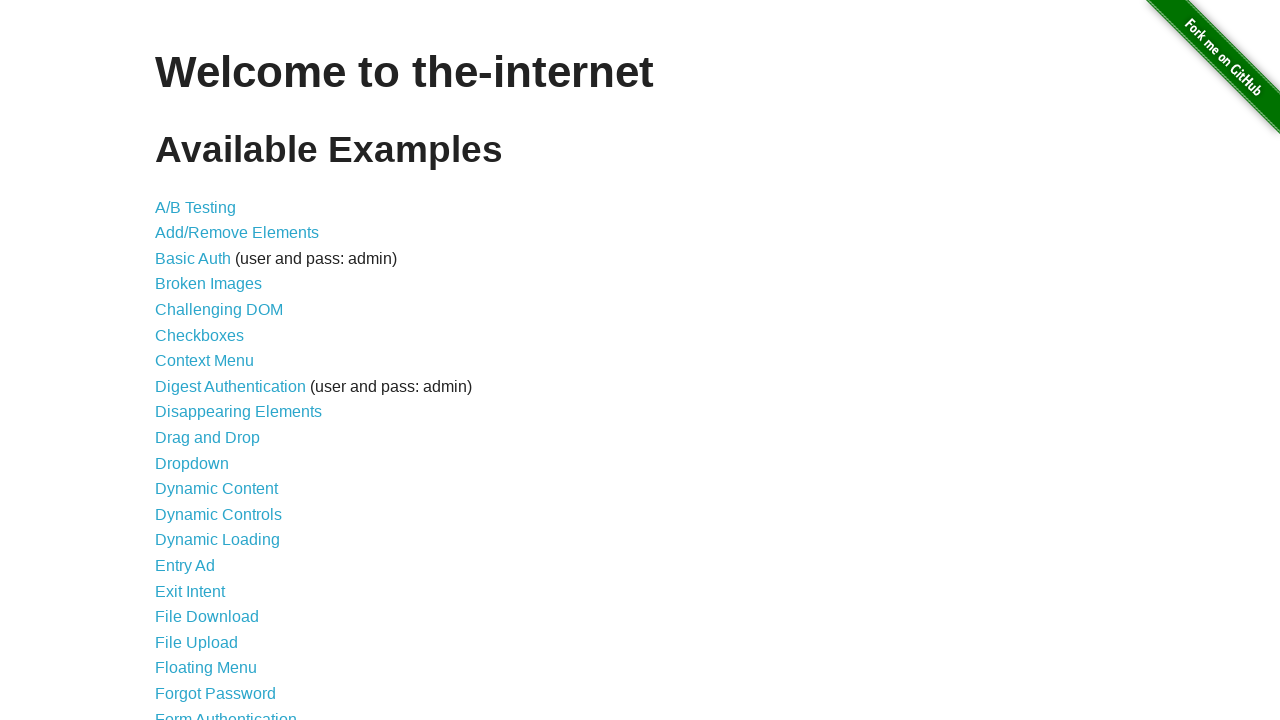

Clicked on Dropdown link to navigate to dropdown page at (192, 463) on a:has-text('Dropdown')
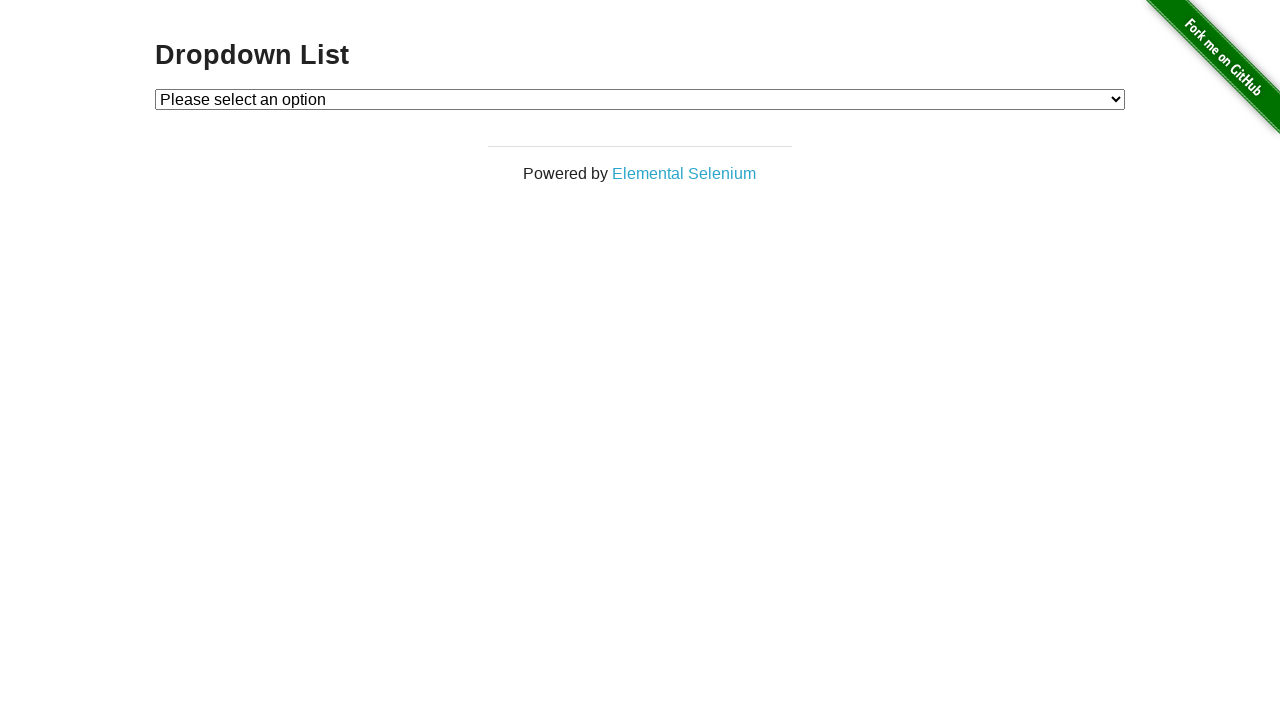

Dropdown element loaded and became visible
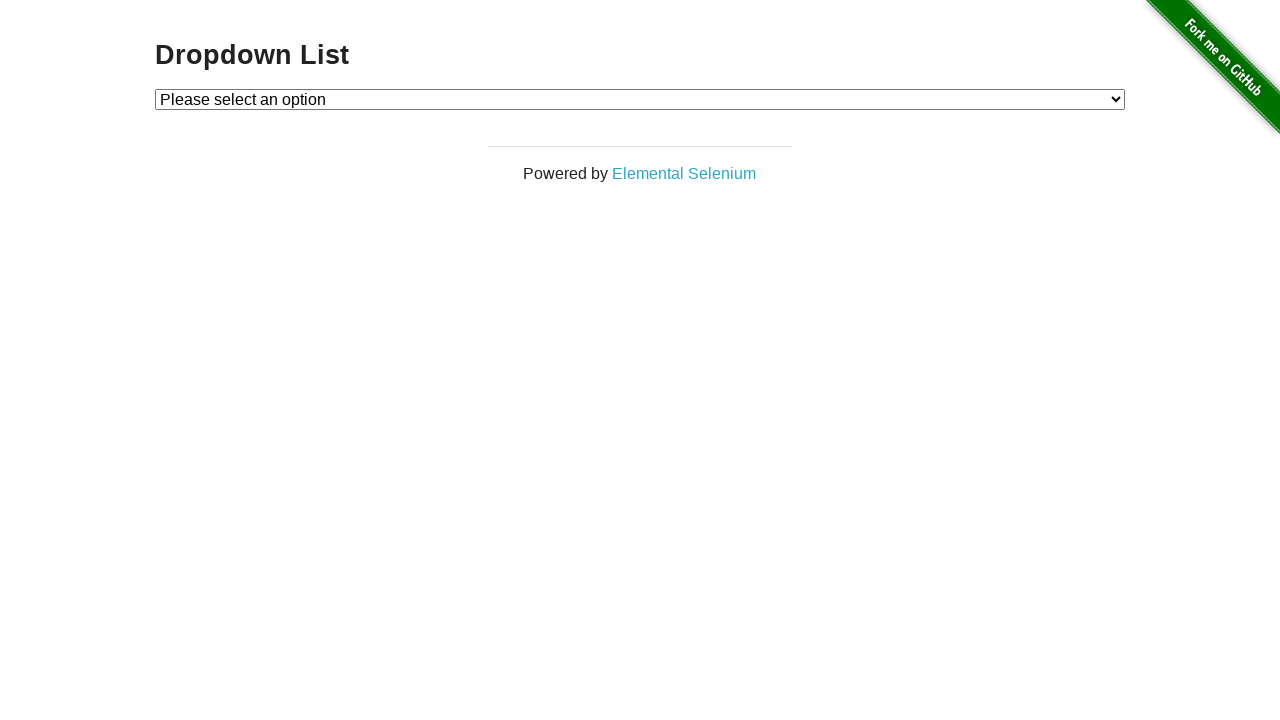

Retrieved all dropdown options
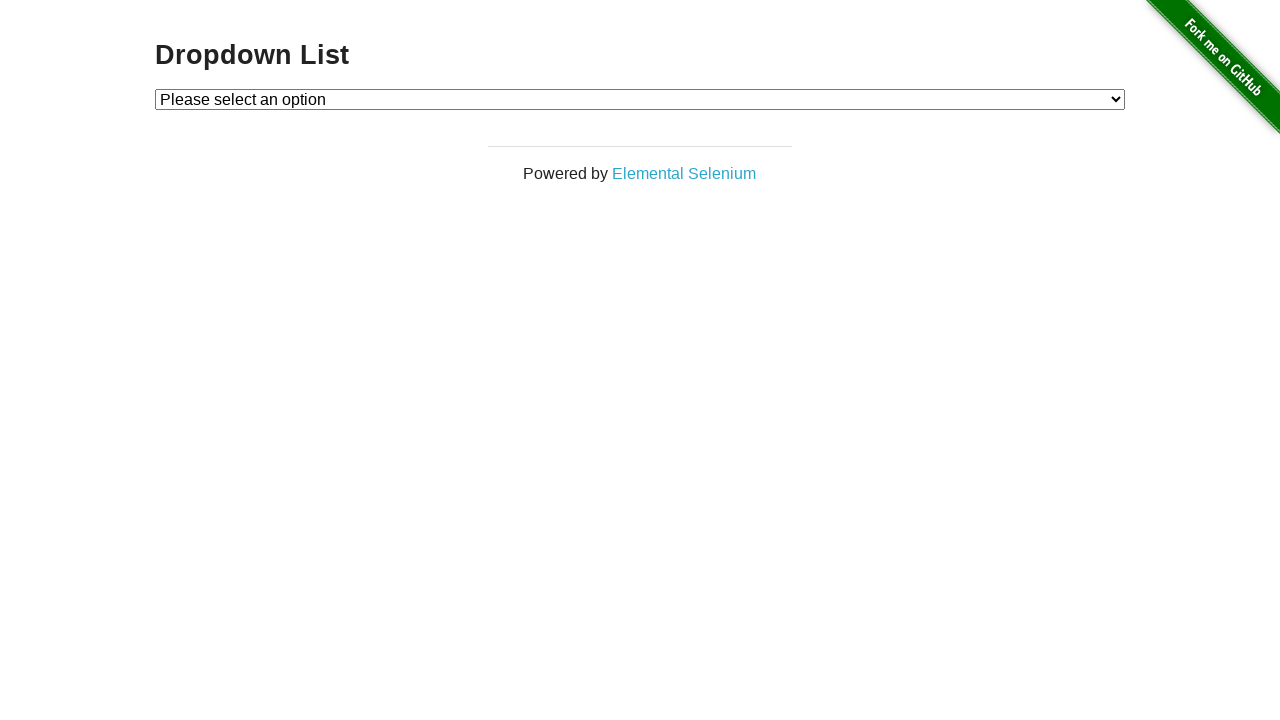

Retrieved default selected option text
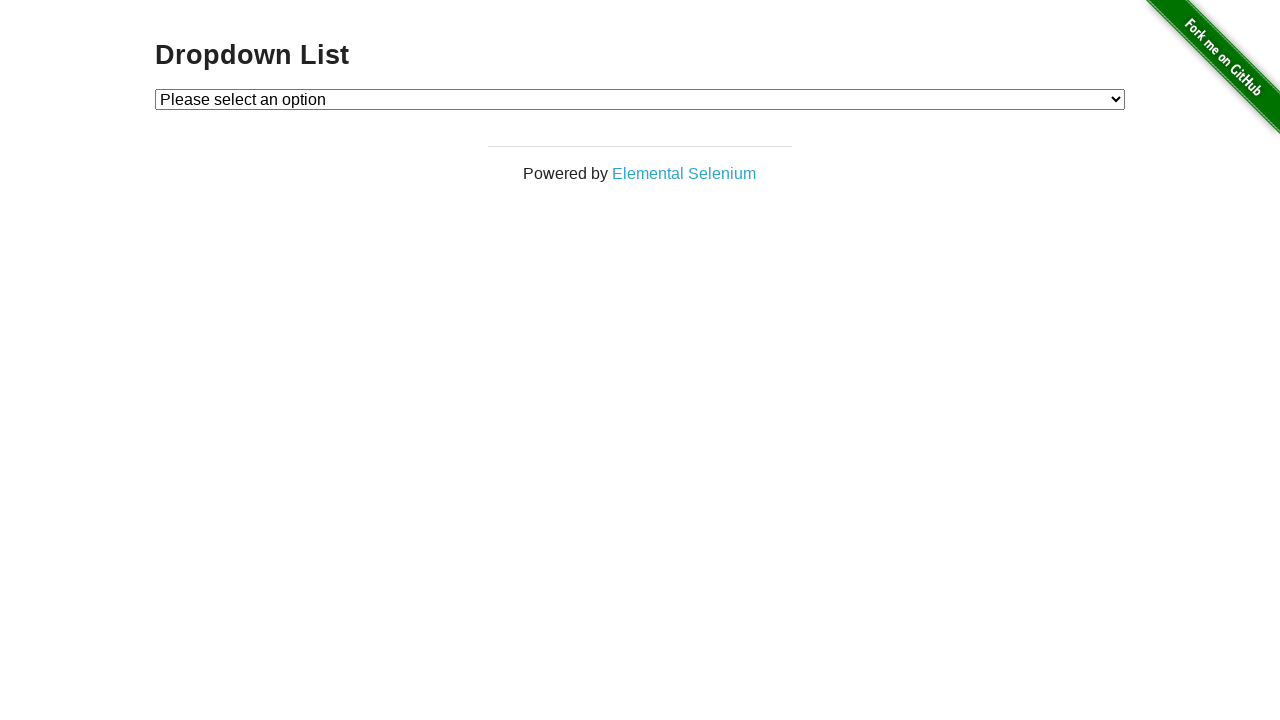

Verified default option is 'Please select an option'
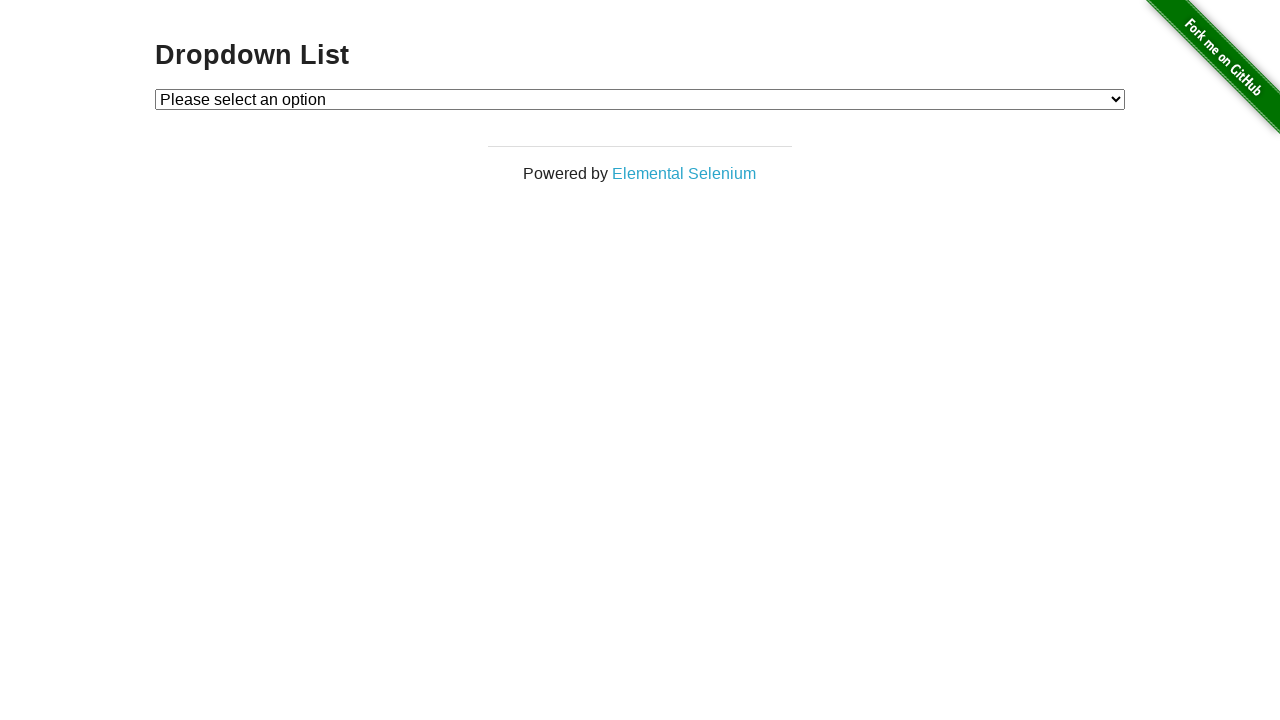

Selected Option 2 by value on #dropdown
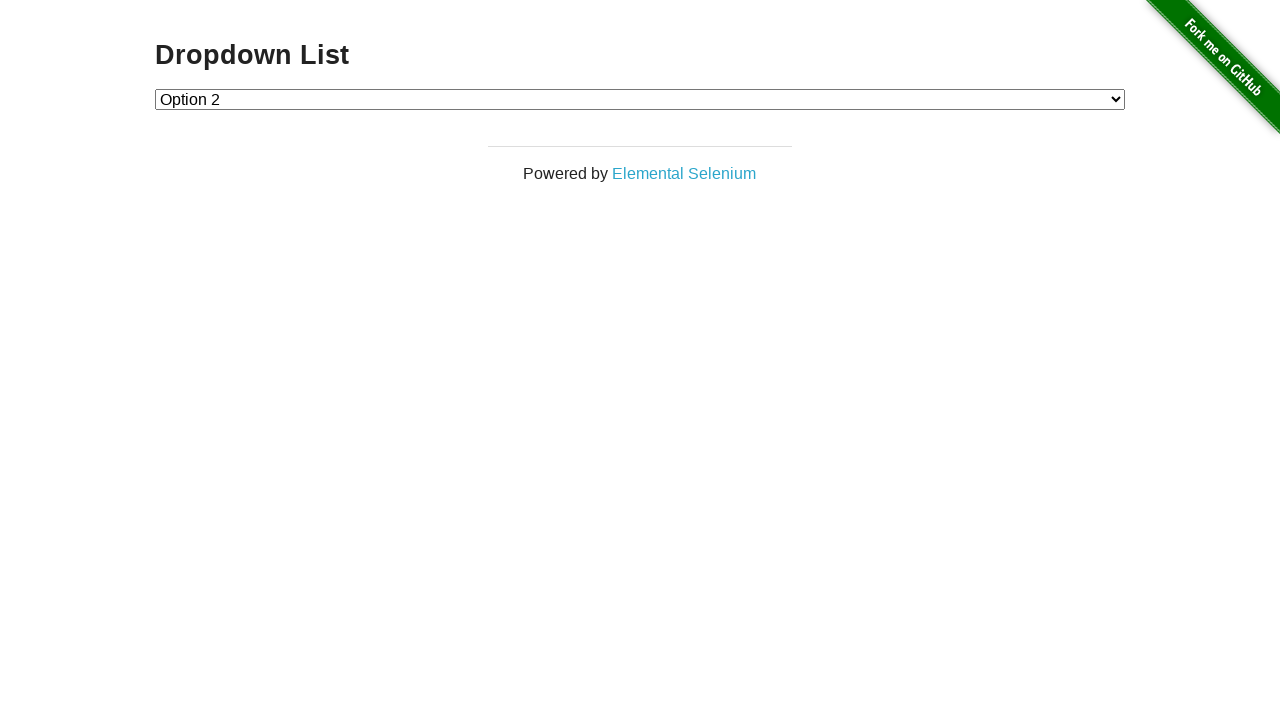

Selected Option 1 by visible text label on #dropdown
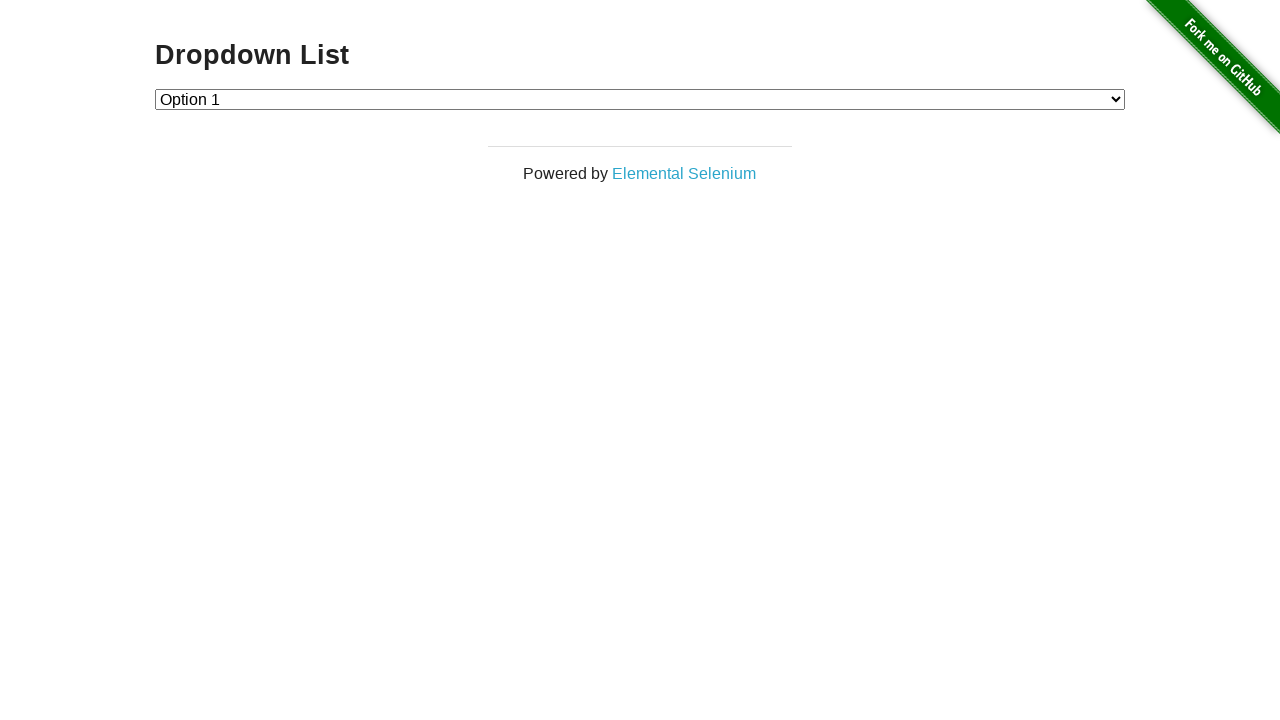

Selected Option 2 by index position on #dropdown
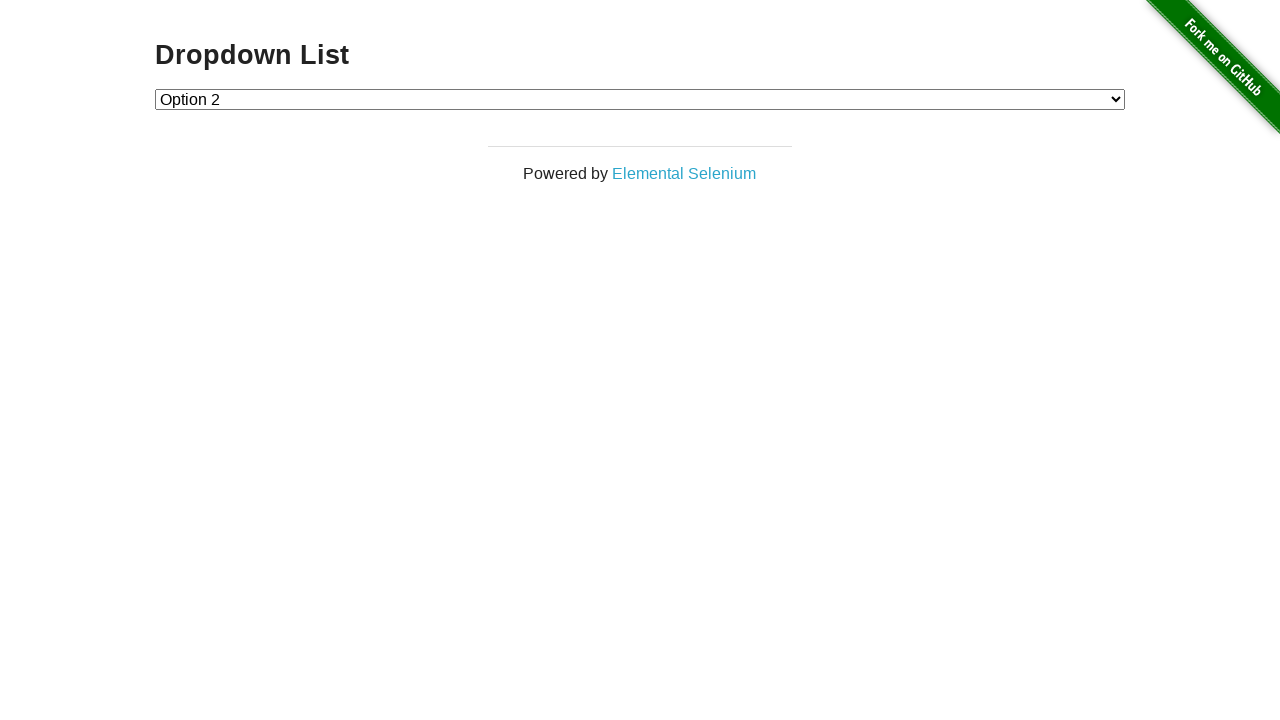

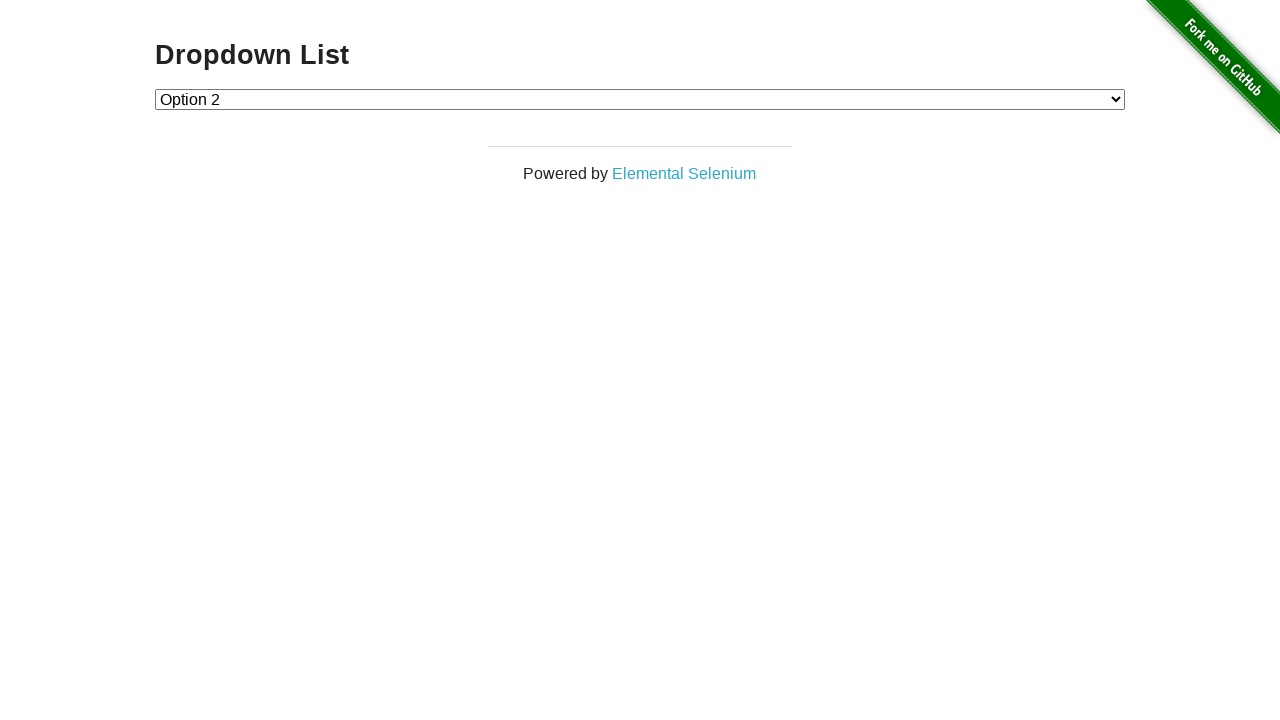